Tests dynamic controls page by clicking the Remove button and waiting for a success message to appear

Starting URL: http://the-internet.herokuapp.com/dynamic_controls

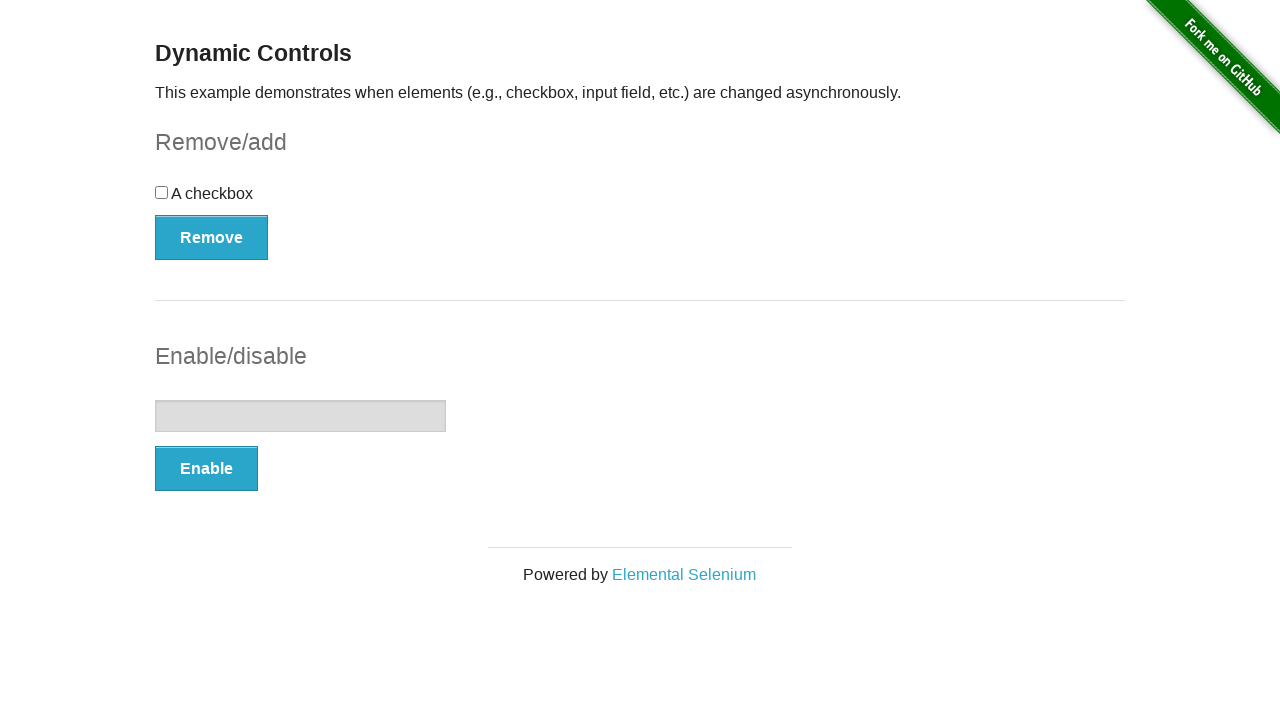

Clicked the Remove button at (212, 237) on xpath=//*[.='Remove']
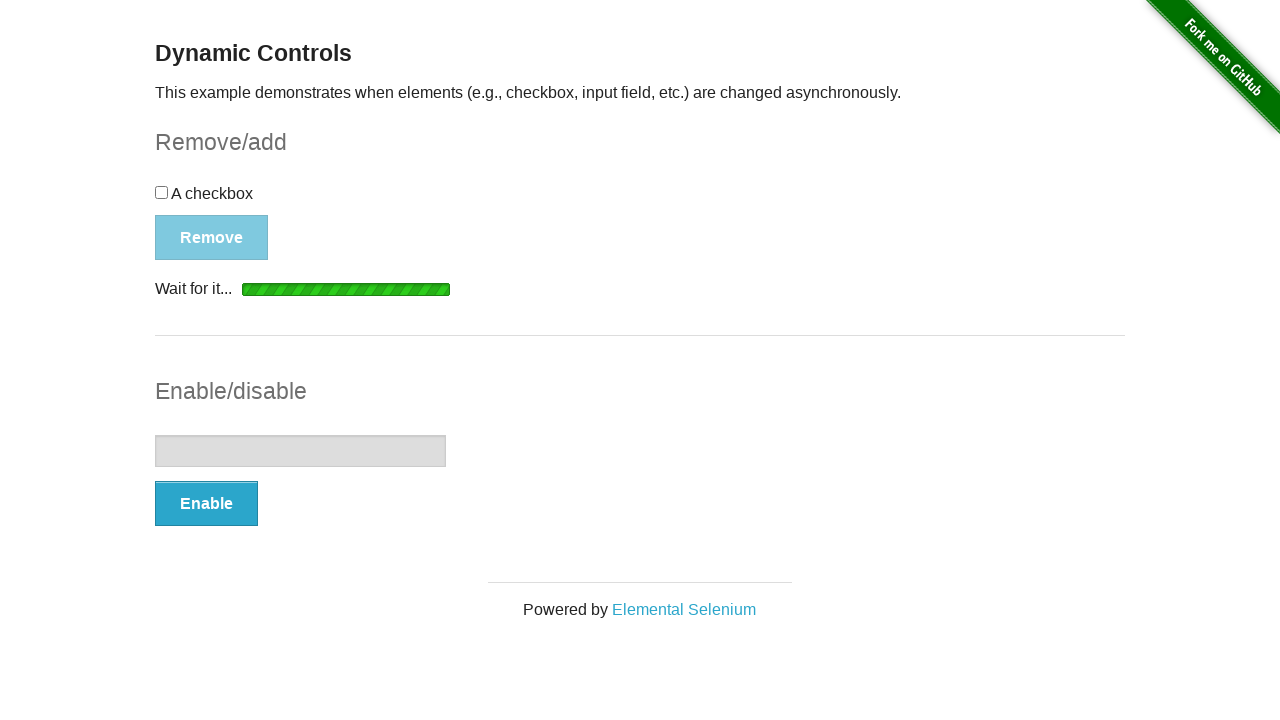

Success message appeared and became visible
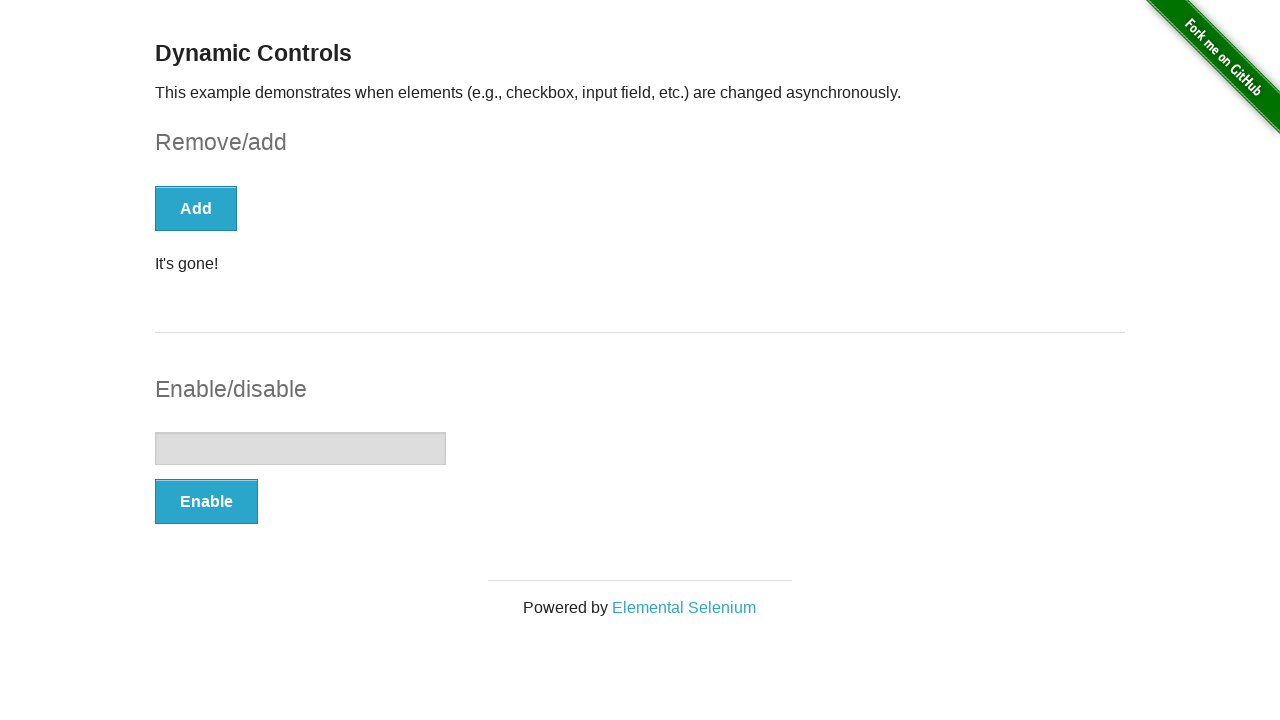

Located the success message element
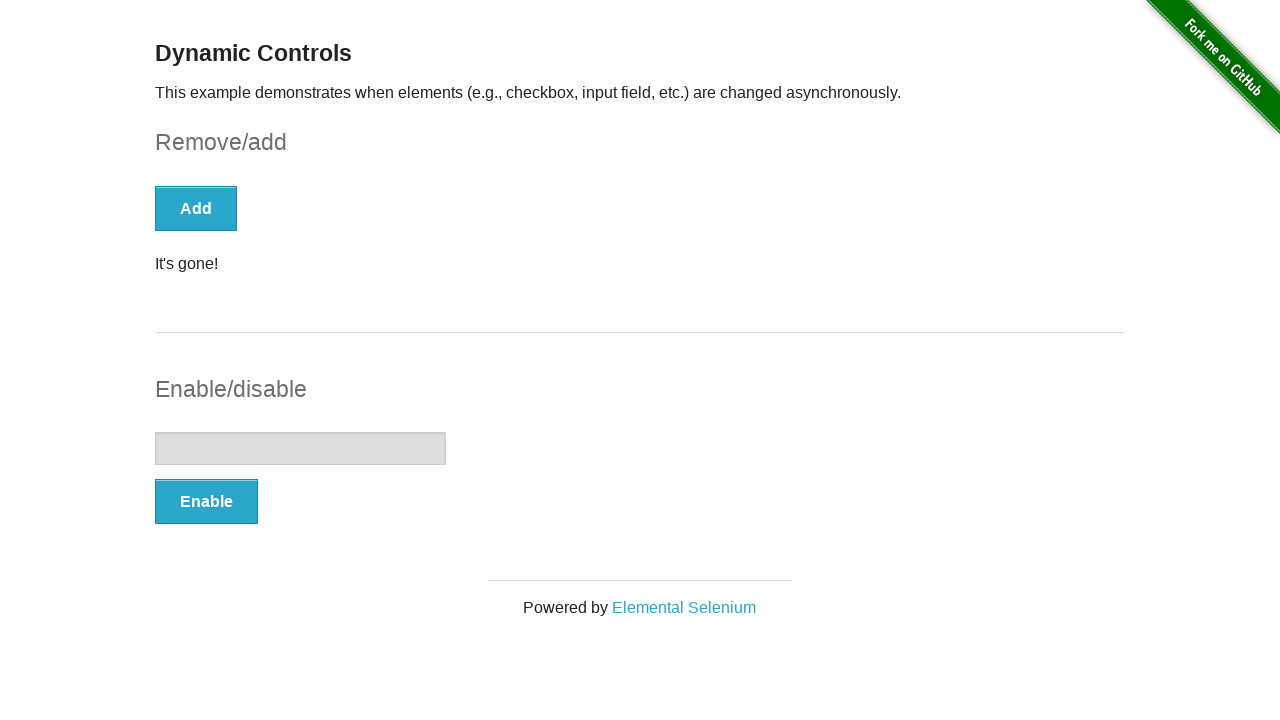

Retrieved and printed message text: It's gone!
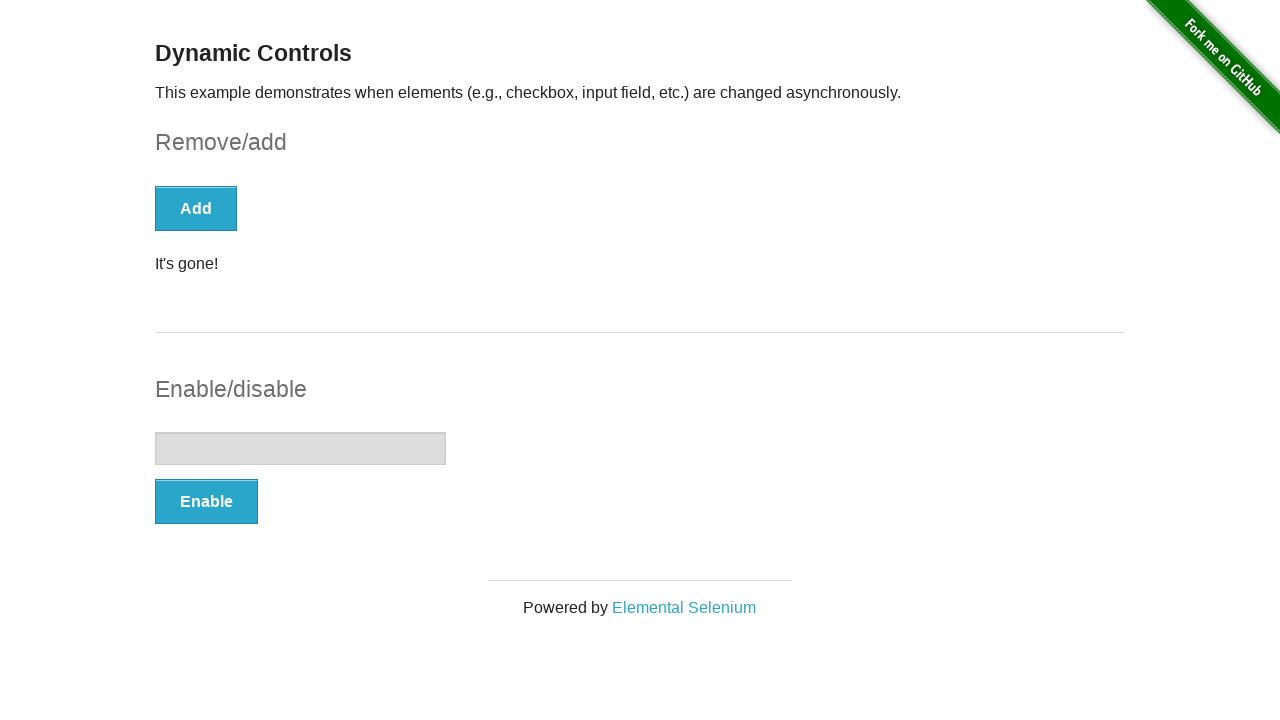

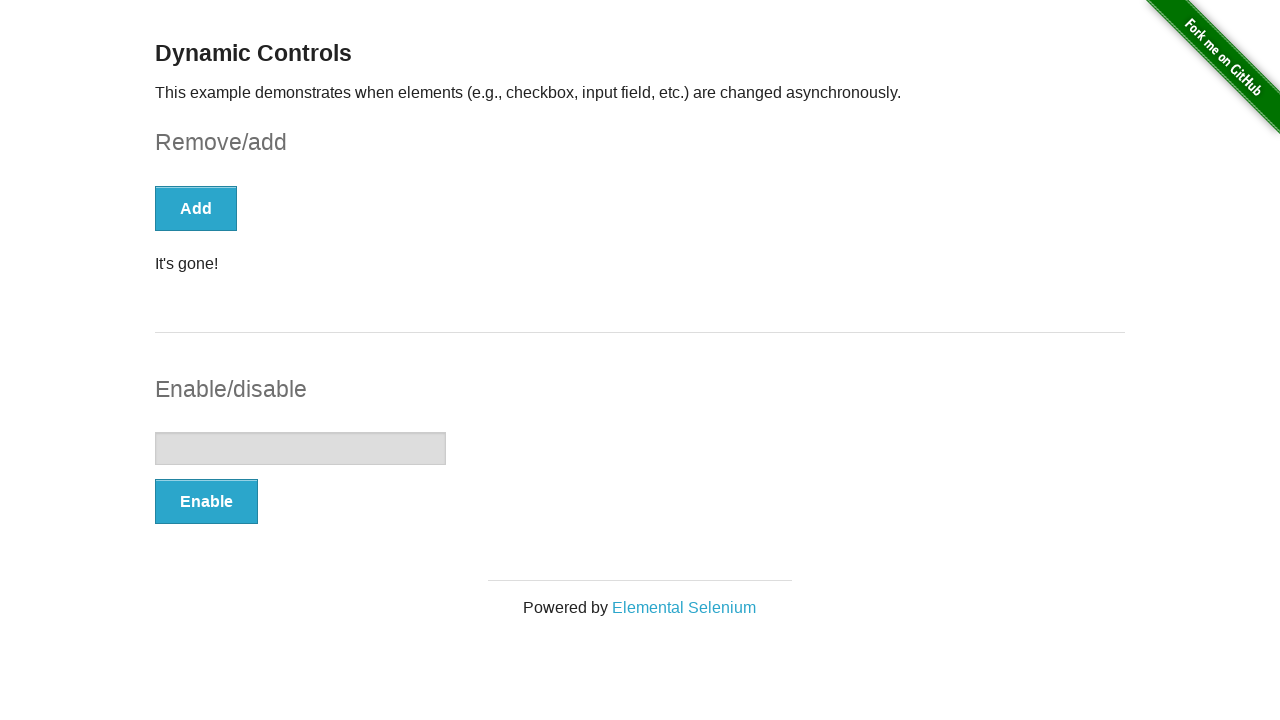